Navigates to the Guru99 demo travel site and maximizes the browser window to verify the page loads correctly.

Starting URL: https://demo.guru99.com/test/newtours/

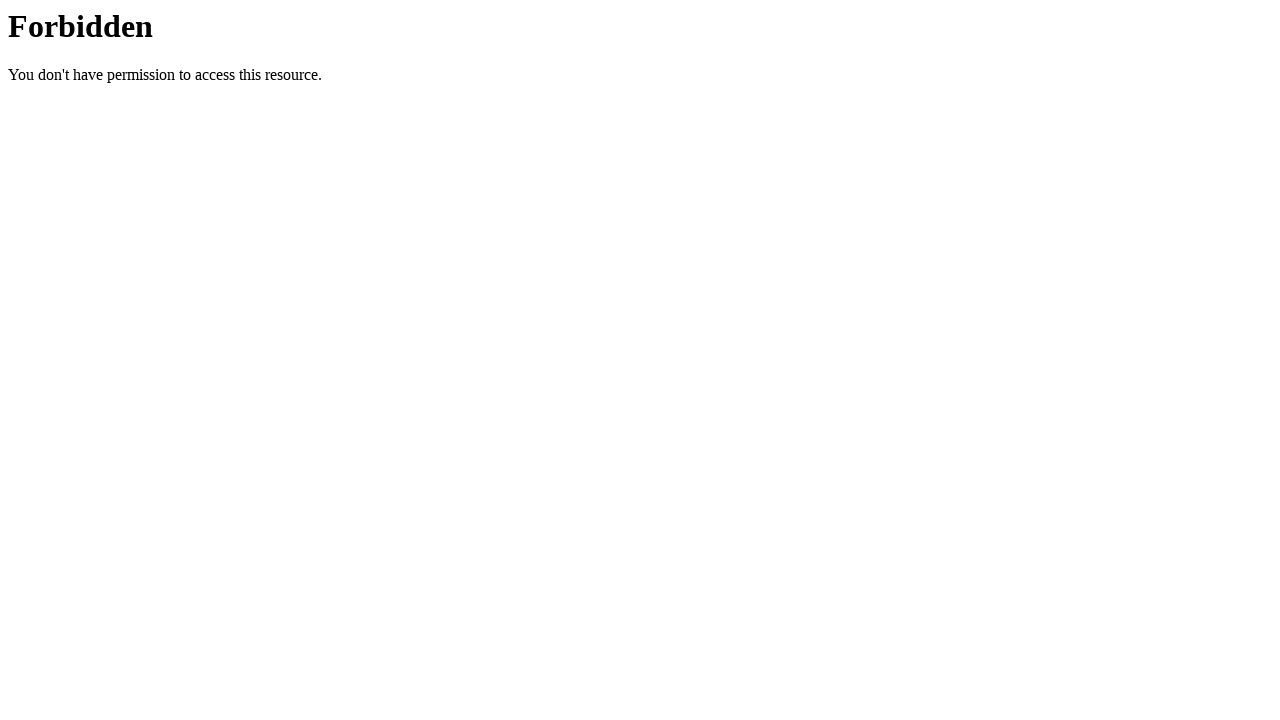

Set viewport to 1920x1080 to maximize browser window
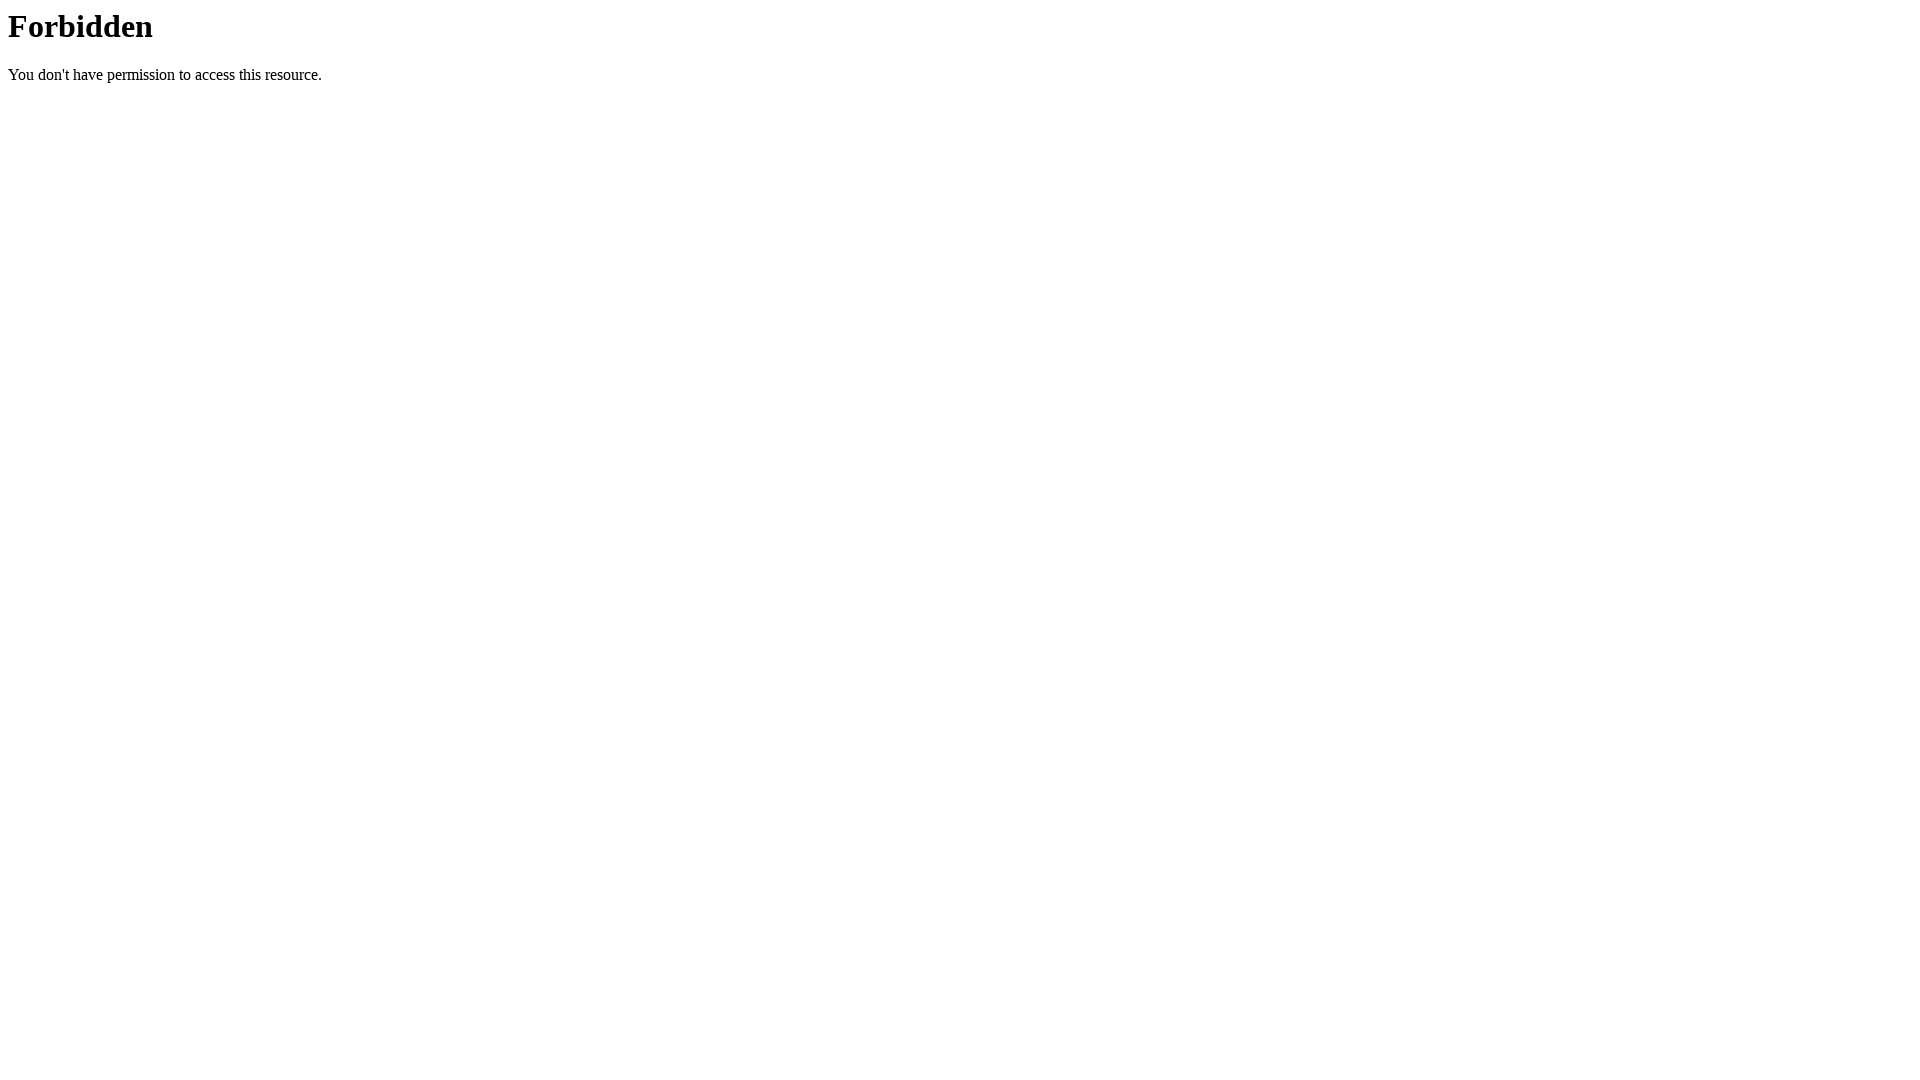

Guru99 demo travel site page loaded successfully (domcontentloaded state)
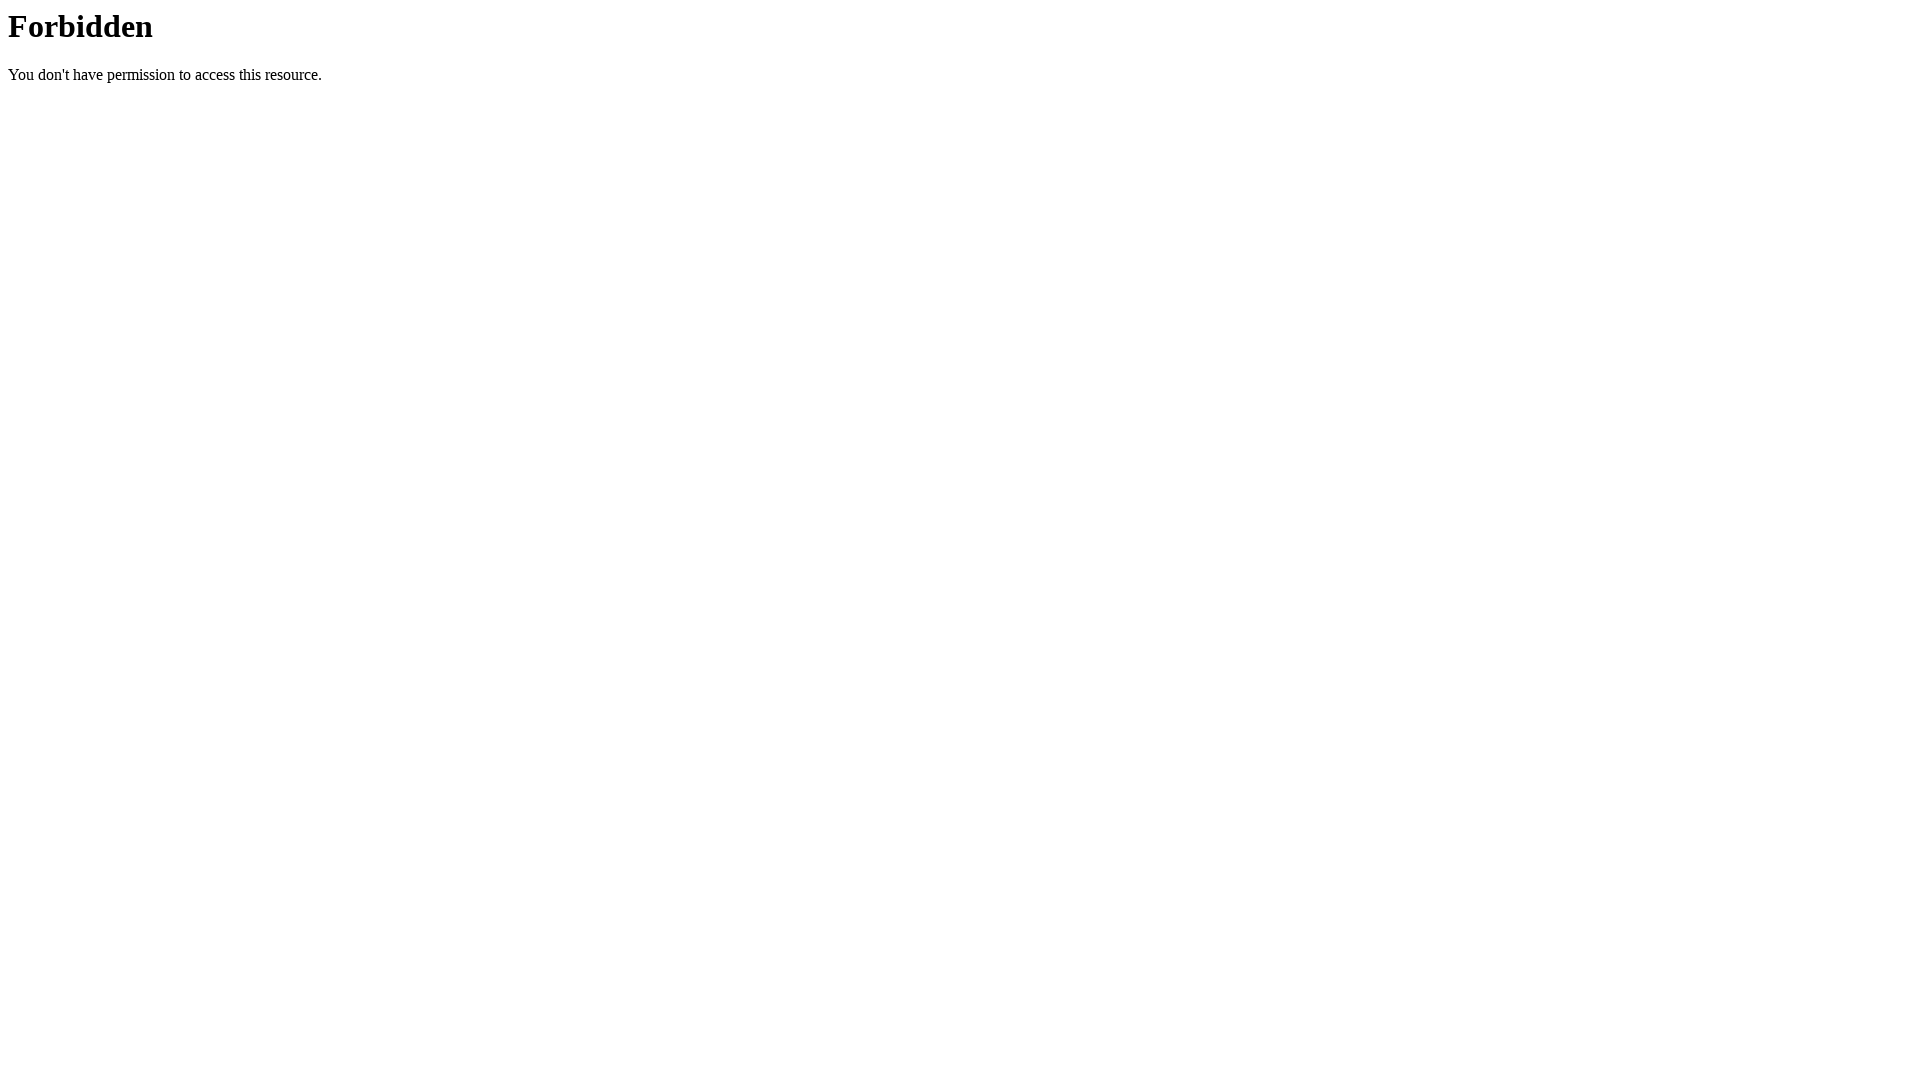

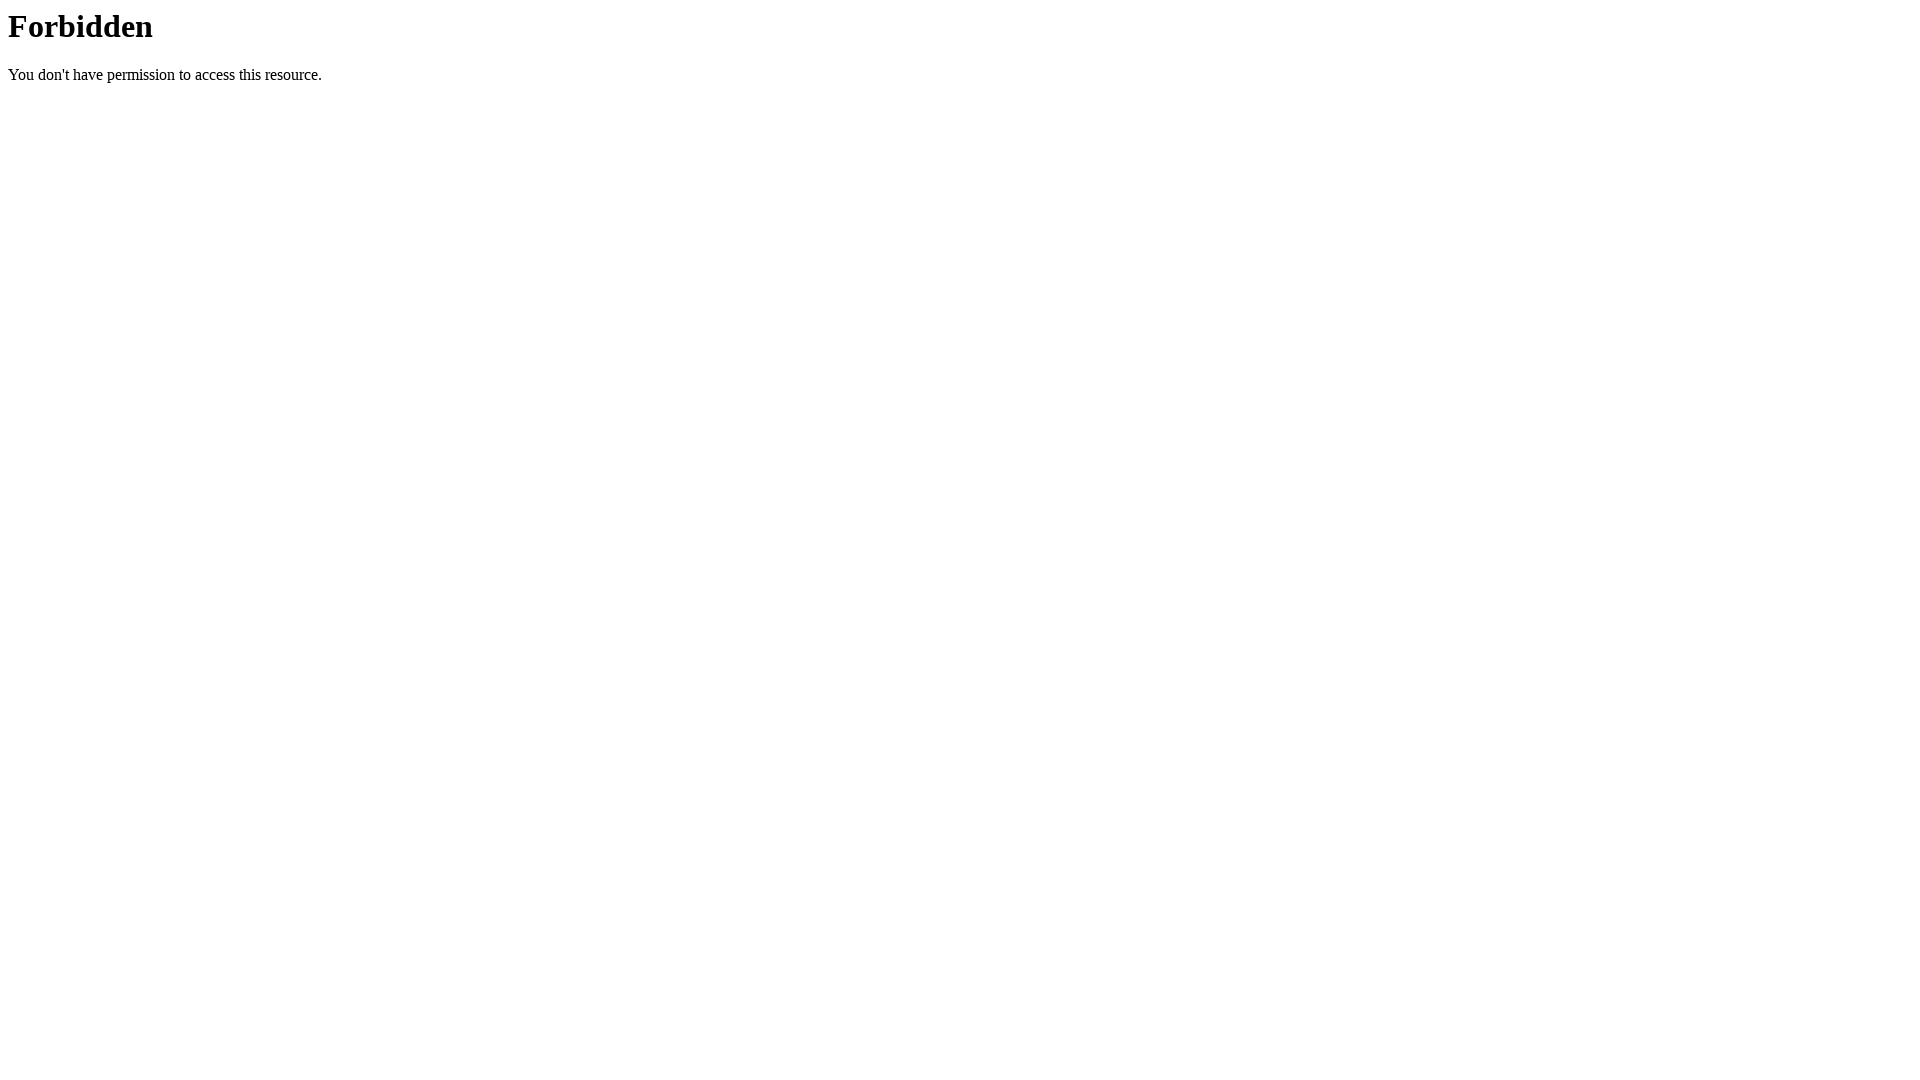